Tests the TextBox form on demoqa.com by navigating to Elements > TextBox, filling in the form fields (full name, email, current address, permanent address), submitting the form, and verifying the output displays the entered values correctly.

Starting URL: https://demoqa.com

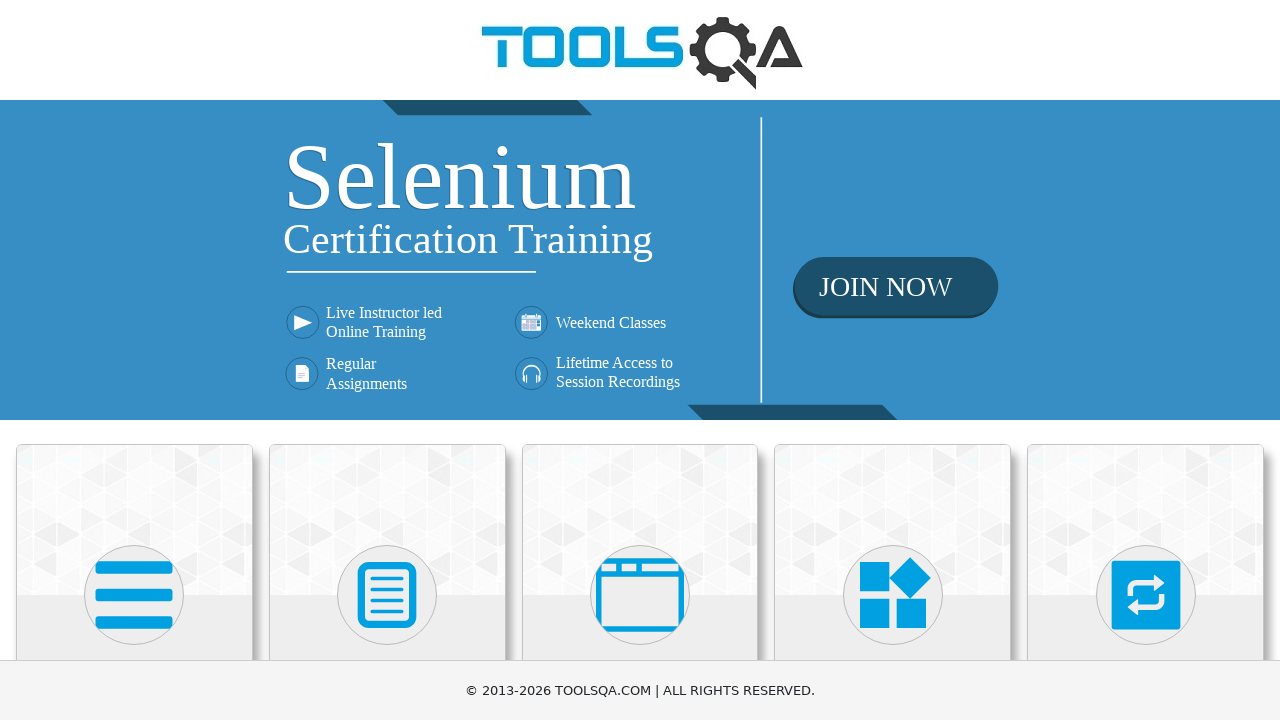

Clicked on Elements card on homepage at (134, 360) on text=Elements
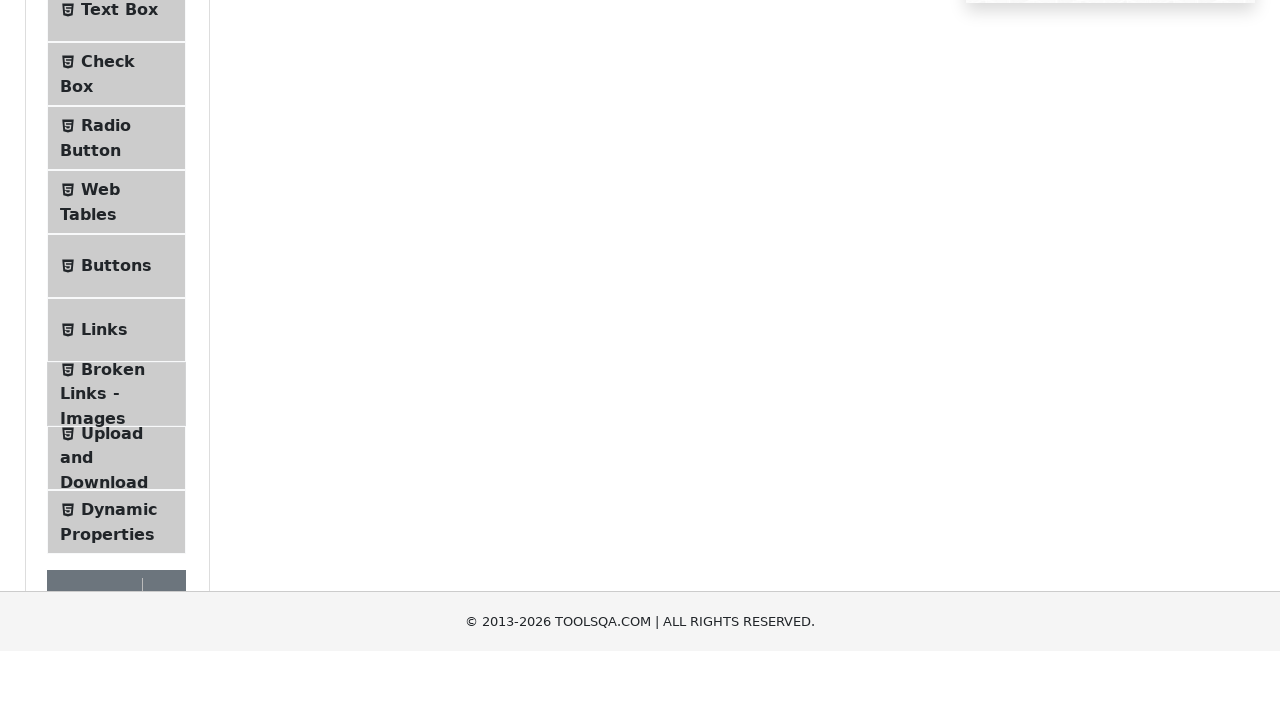

Clicked on Text Box menu item at (119, 261) on text=Text Box
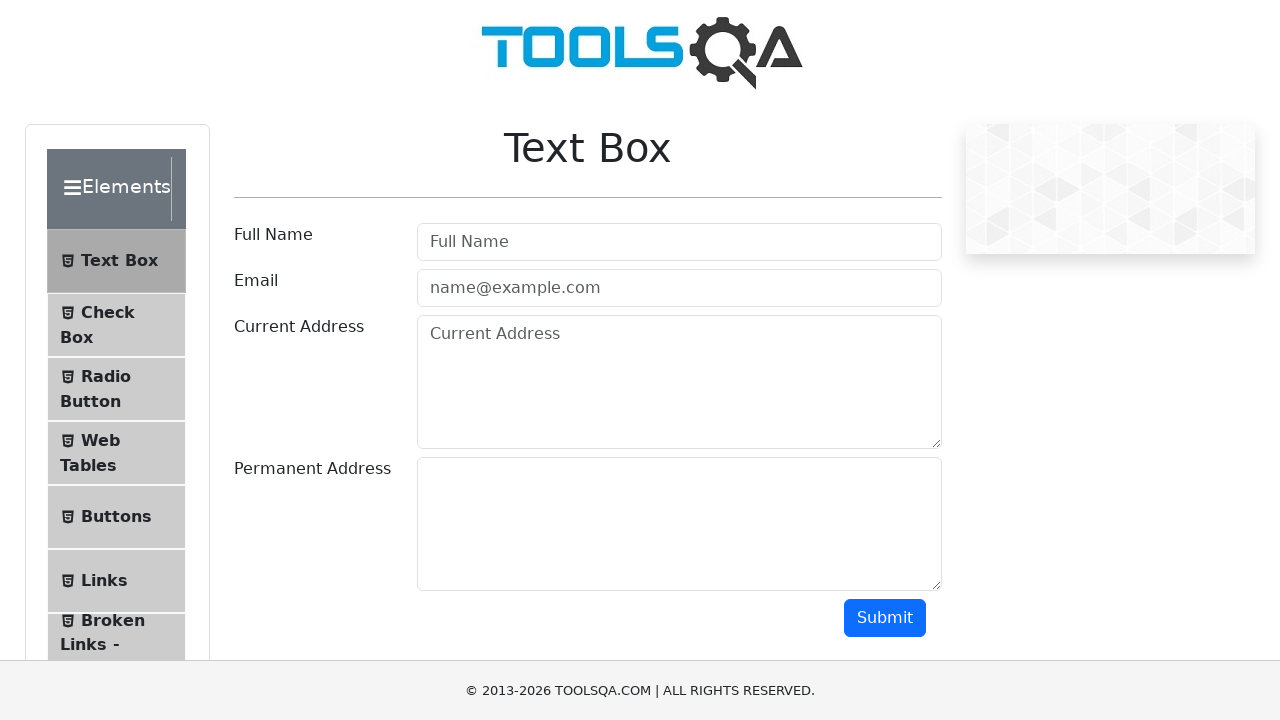

Filled Full Name field with 'James Bond' on #userName
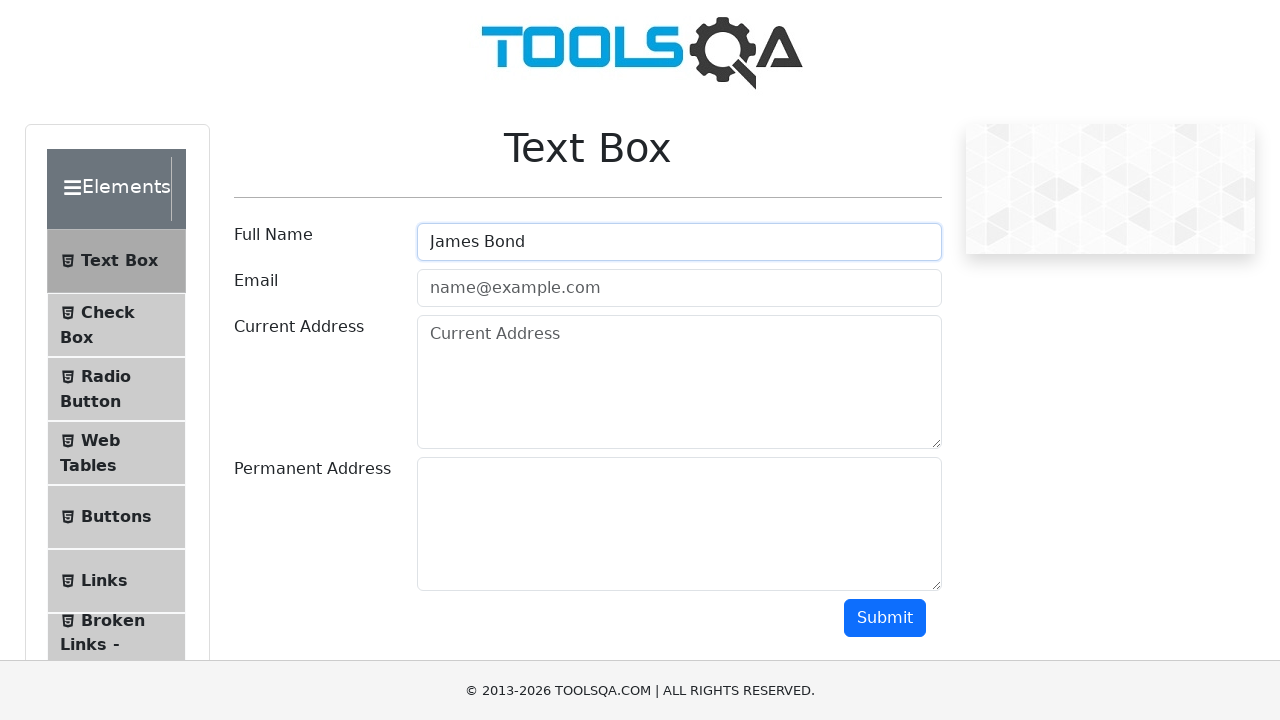

Filled Email field with 'JamesBond007@yahoo.com' on #userEmail
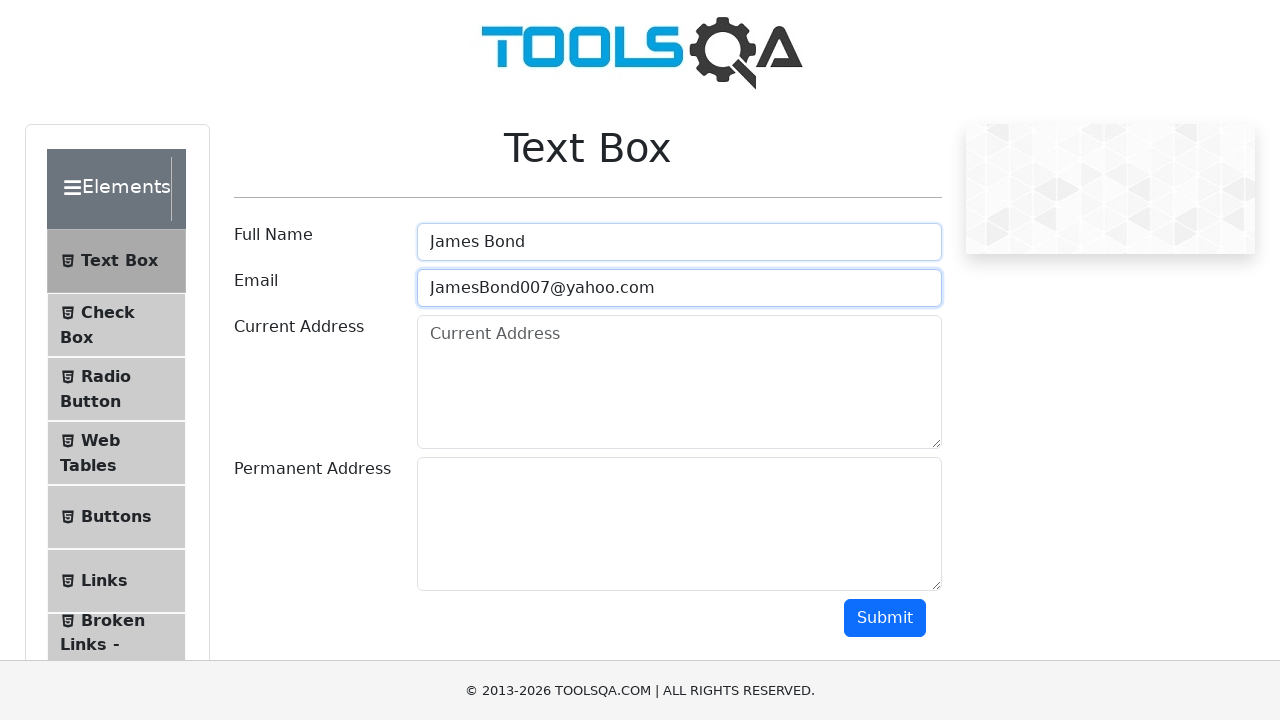

Filled Current Address field with address on #currentAddress
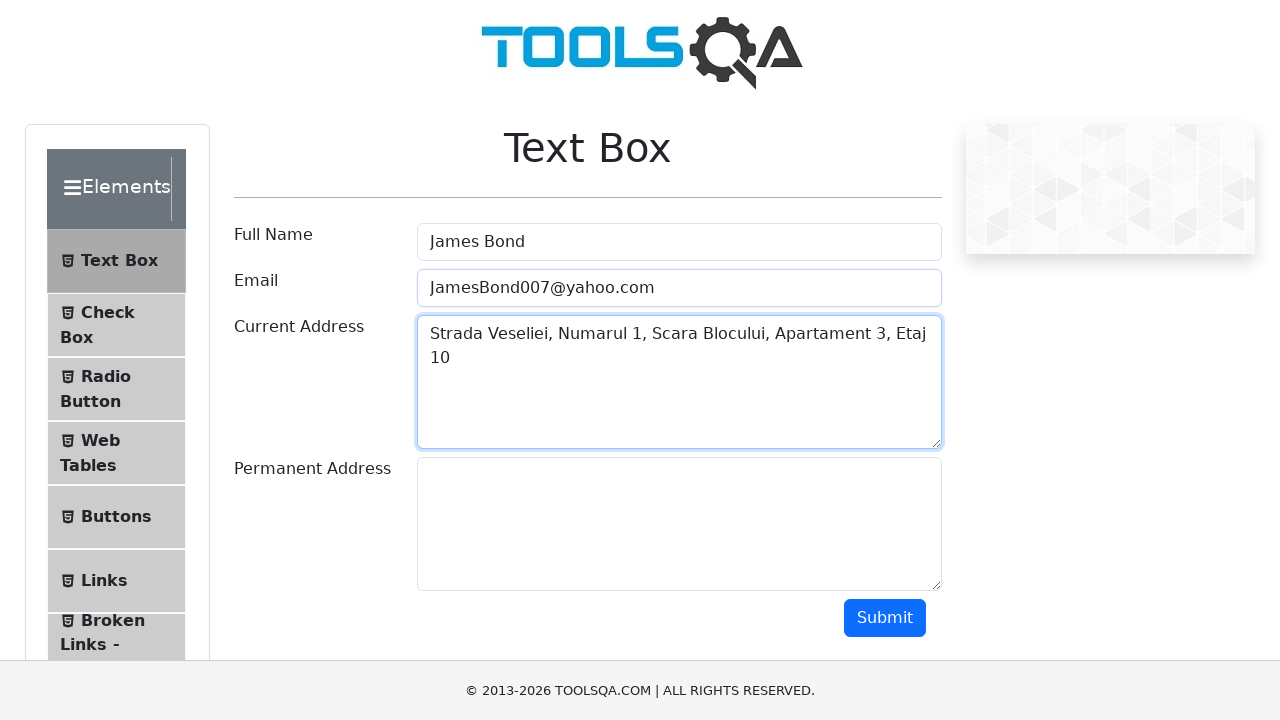

Filled Permanent Address field with address on #permanentAddress
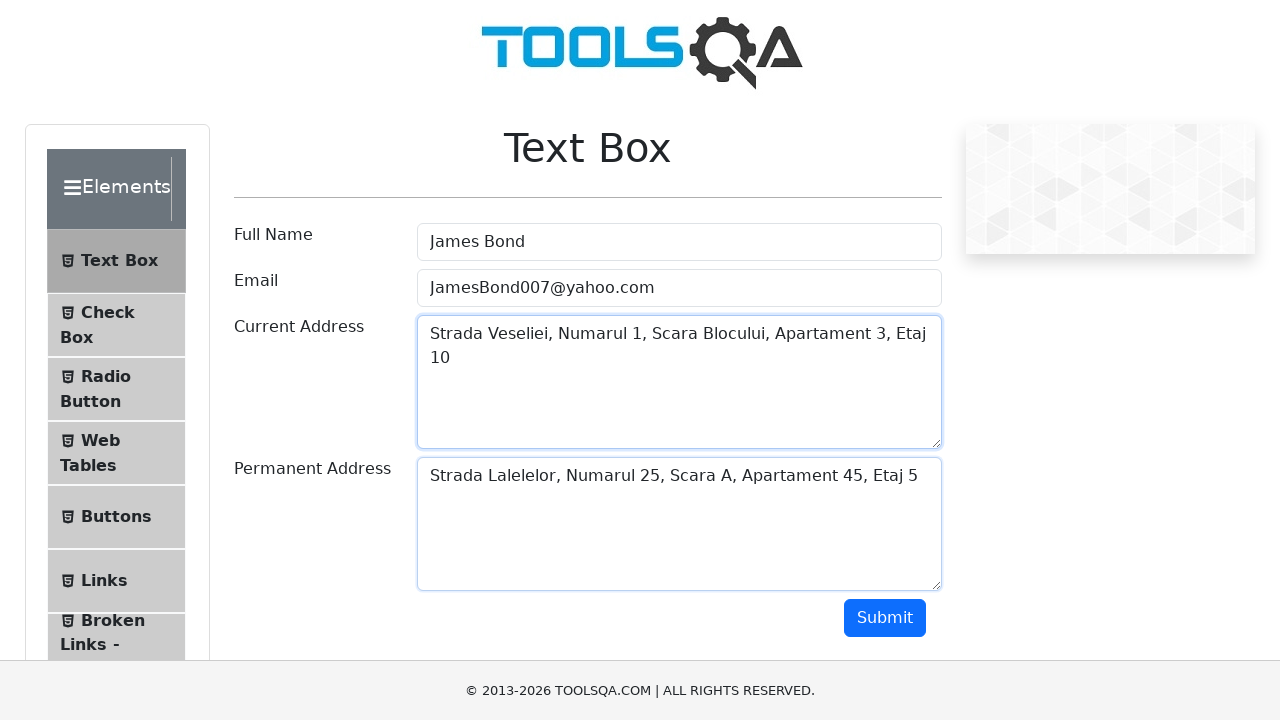

Scrolled to Submit button
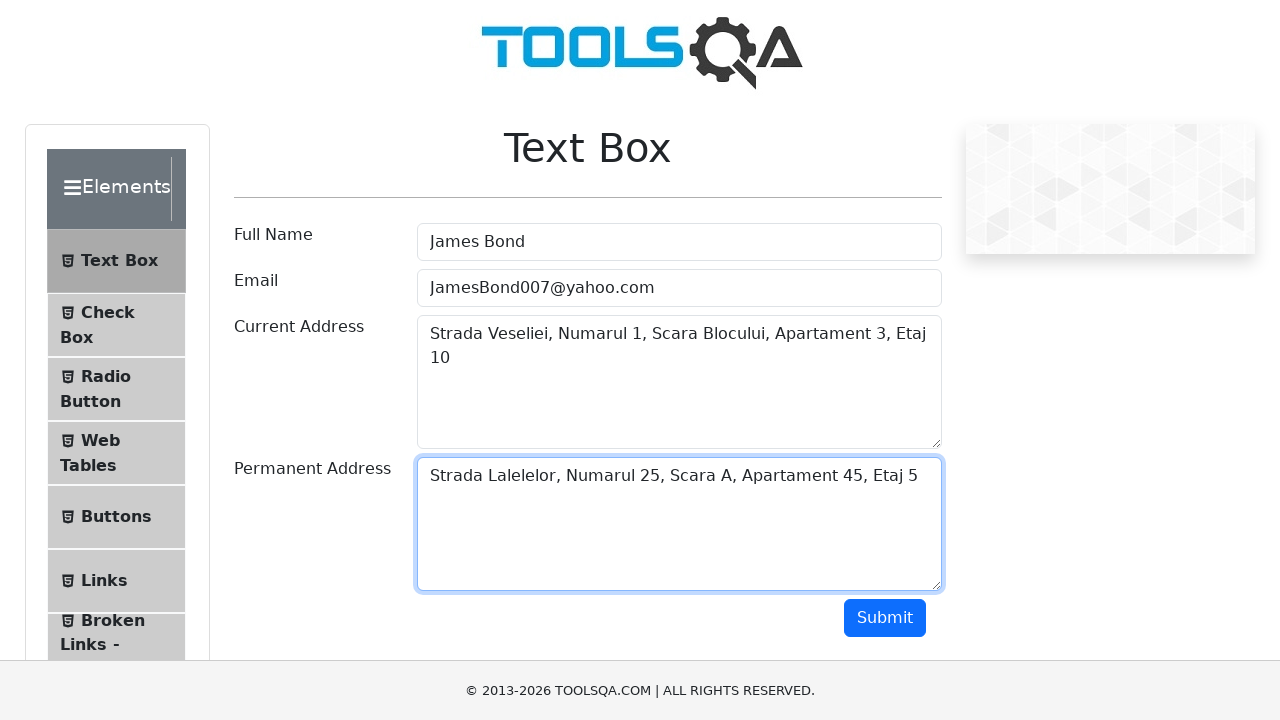

Clicked Submit button to submit the form at (885, 618) on #submit
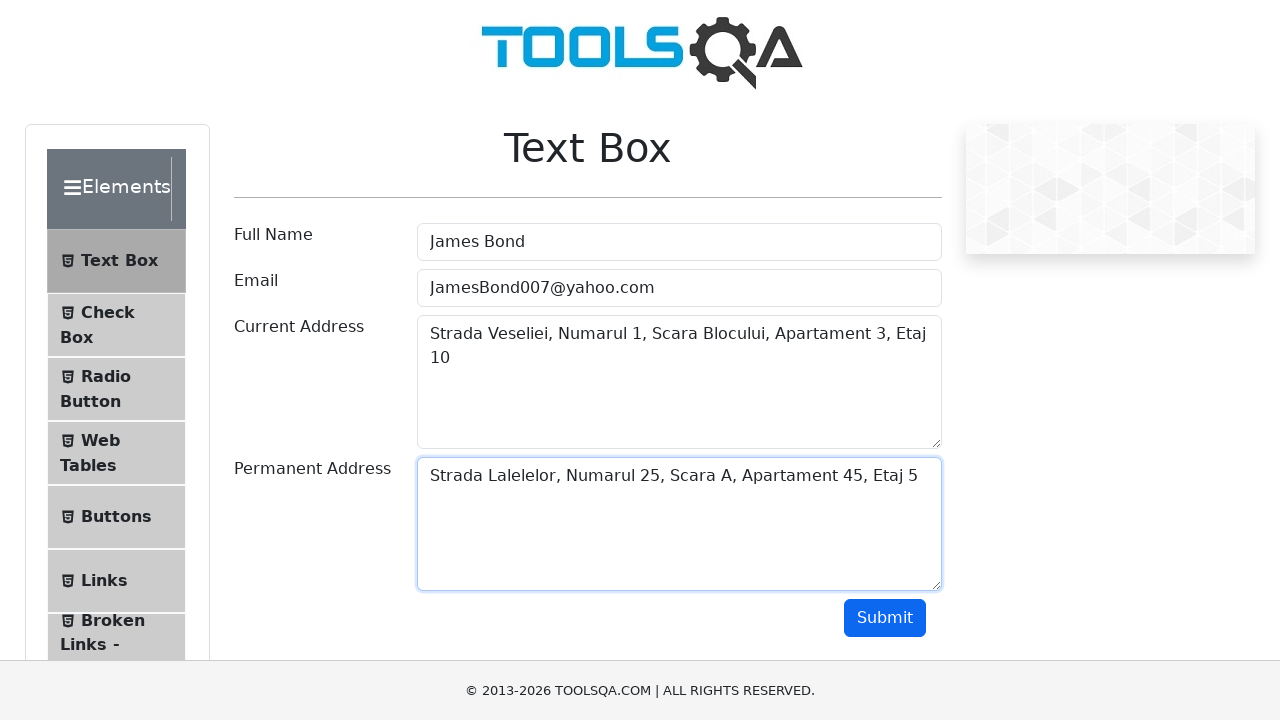

Output section appeared after form submission
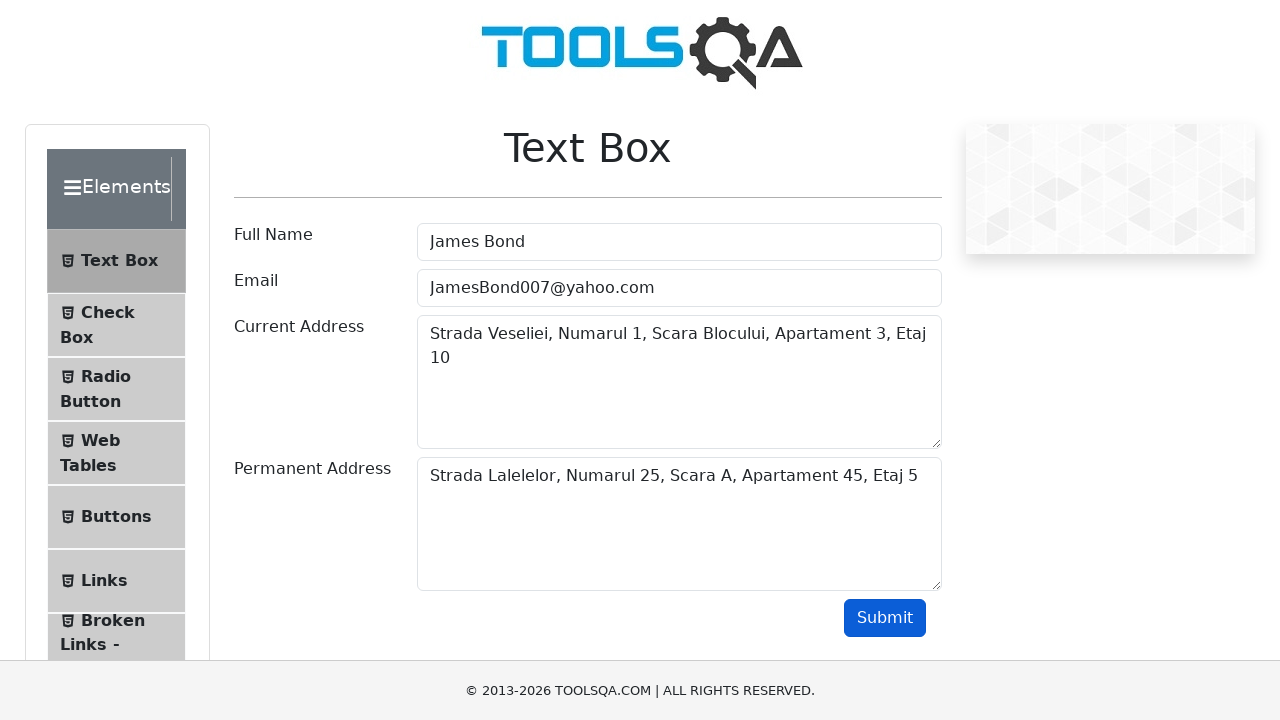

Verified Full Name 'James Bond' is displayed in output
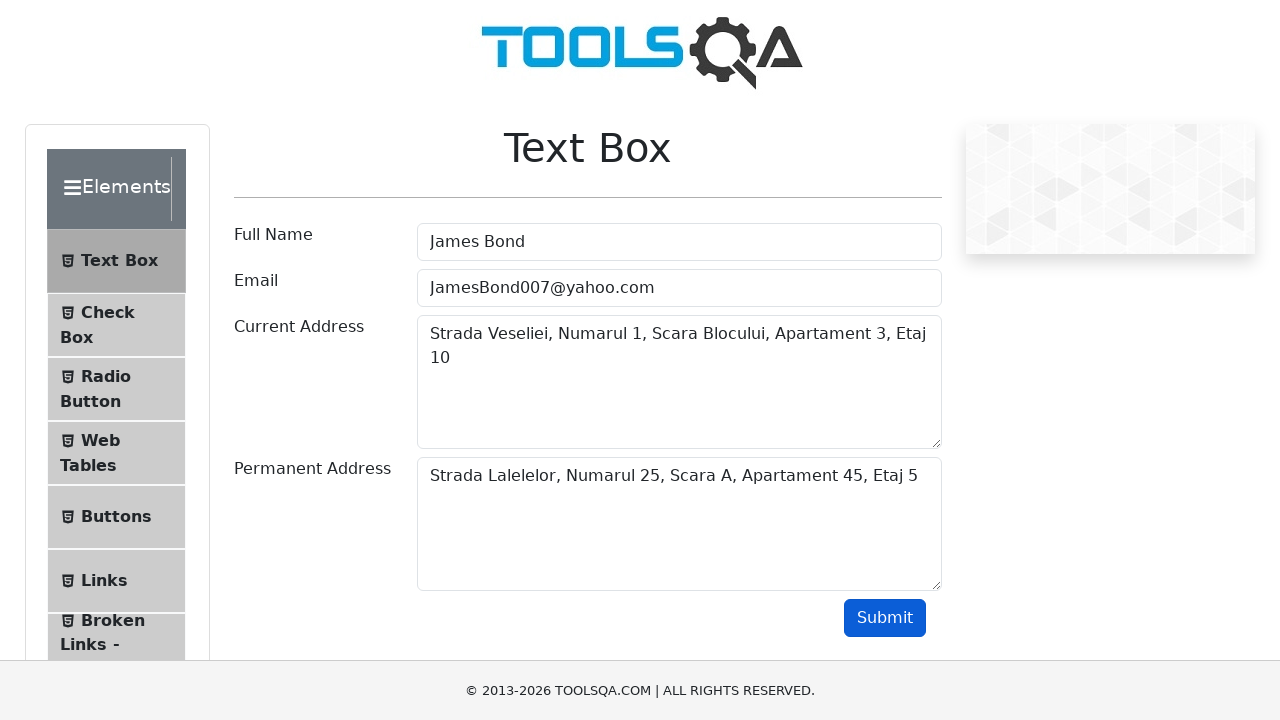

Verified Email 'JamesBond007@yahoo.com' is displayed in output
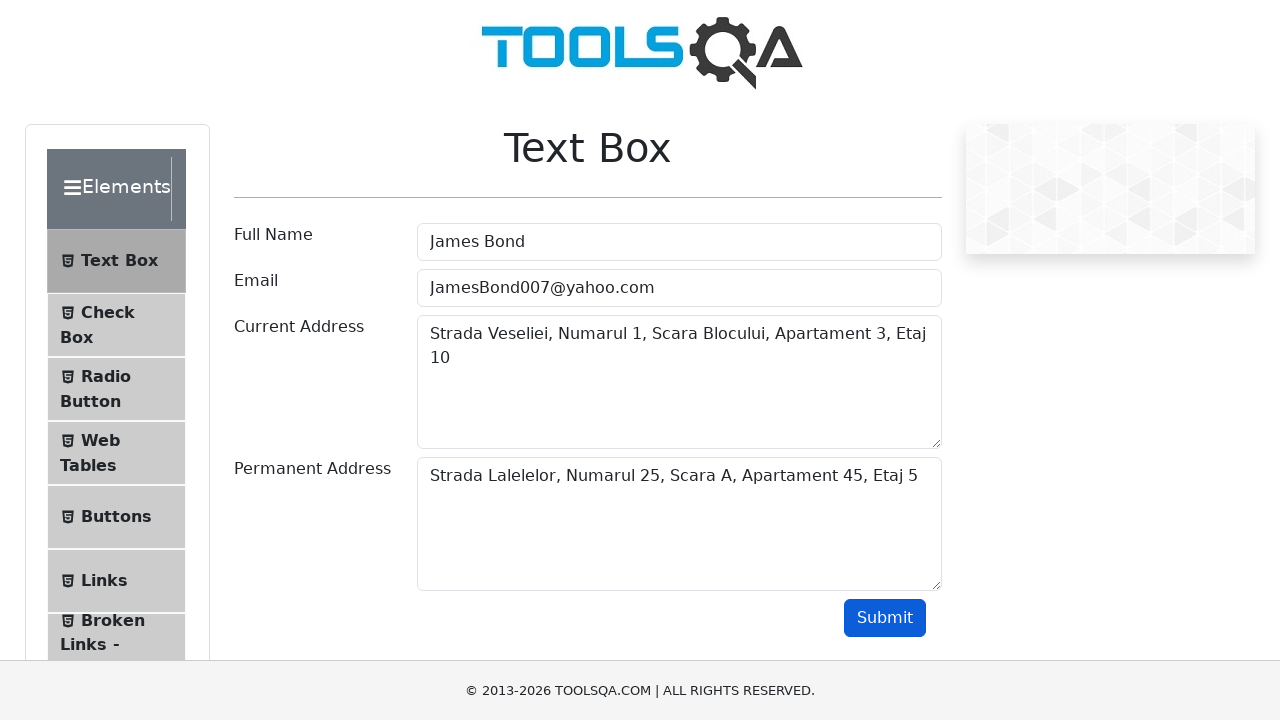

Verified Current Address is displayed correctly in output
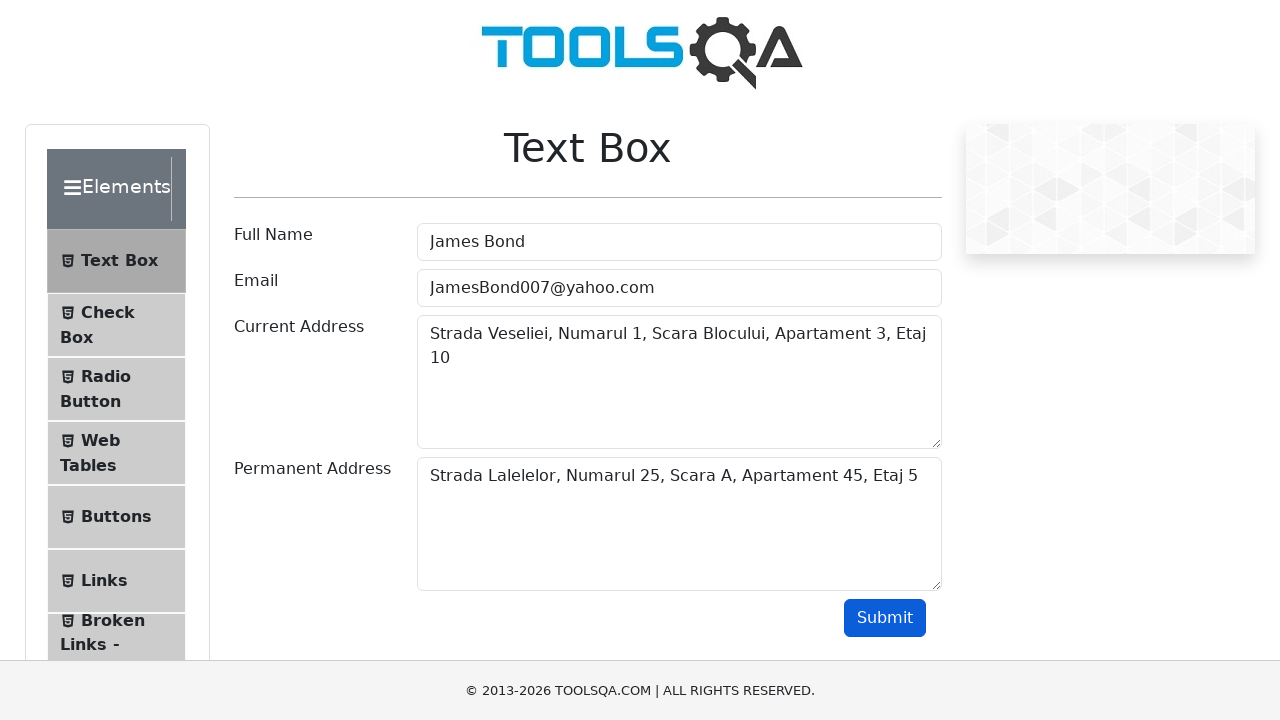

Verified Permanent Address is displayed correctly in output
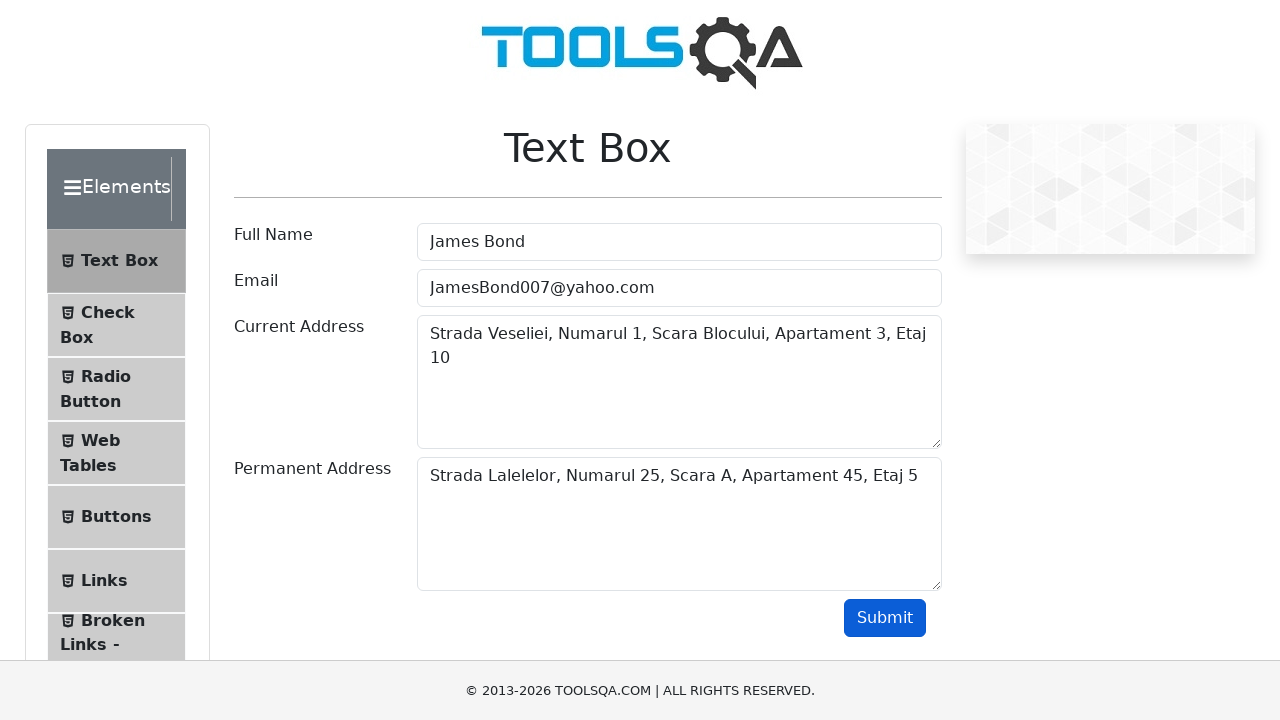

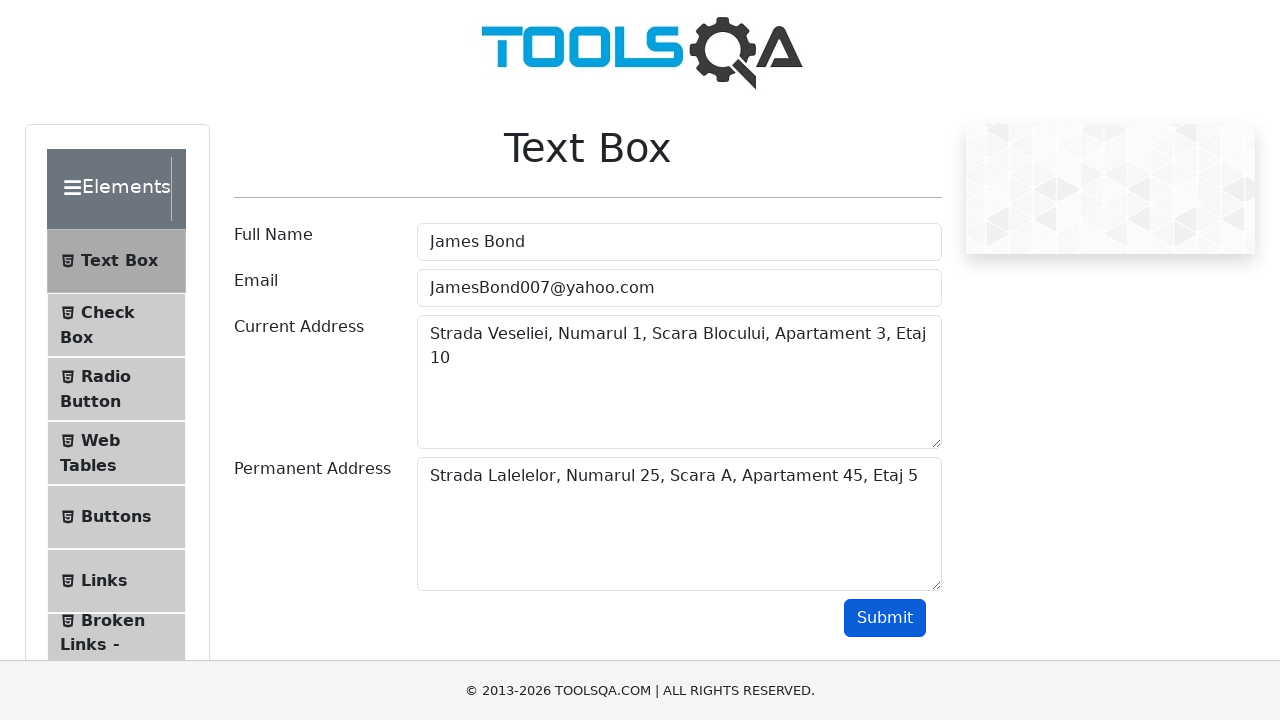